Tests iframe handling by switching between two iframes (frm1 and frm2) and clicking on a Chinese language checkbox if it is displayed within each frame.

Starting URL: https://www.hyrtutorials.com/p/frames-practice.html

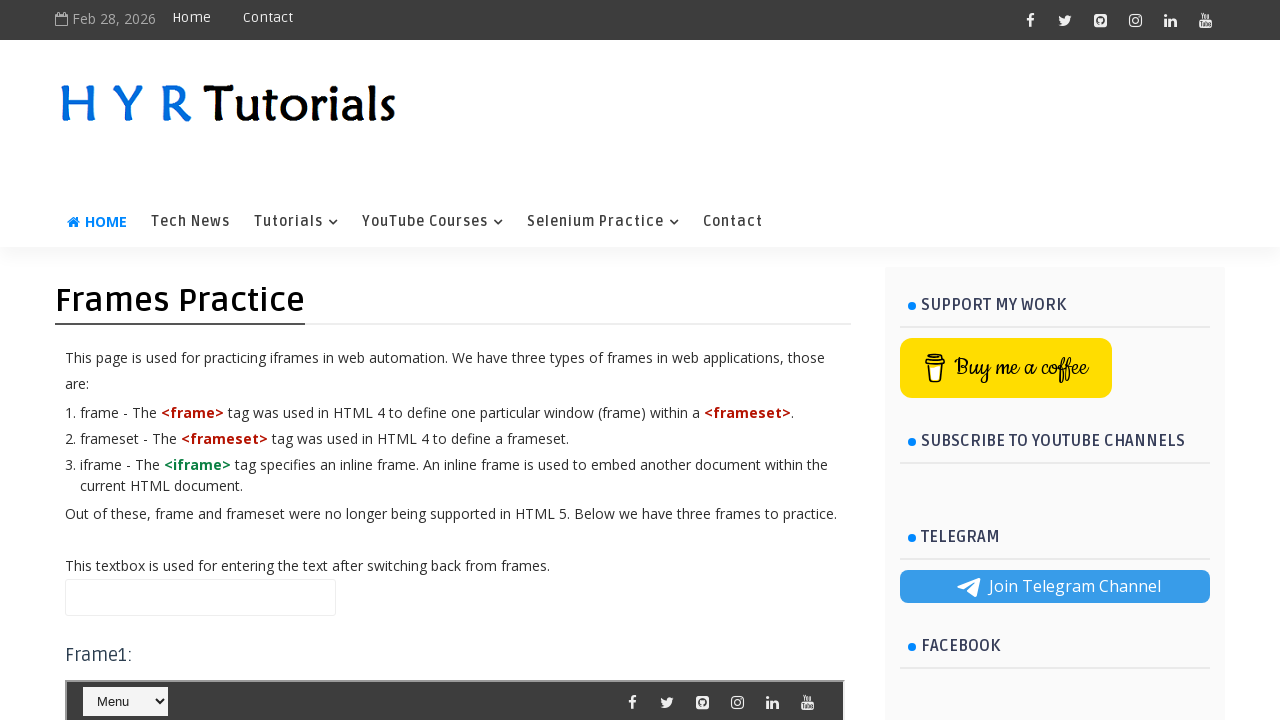

Navigated to frames practice page
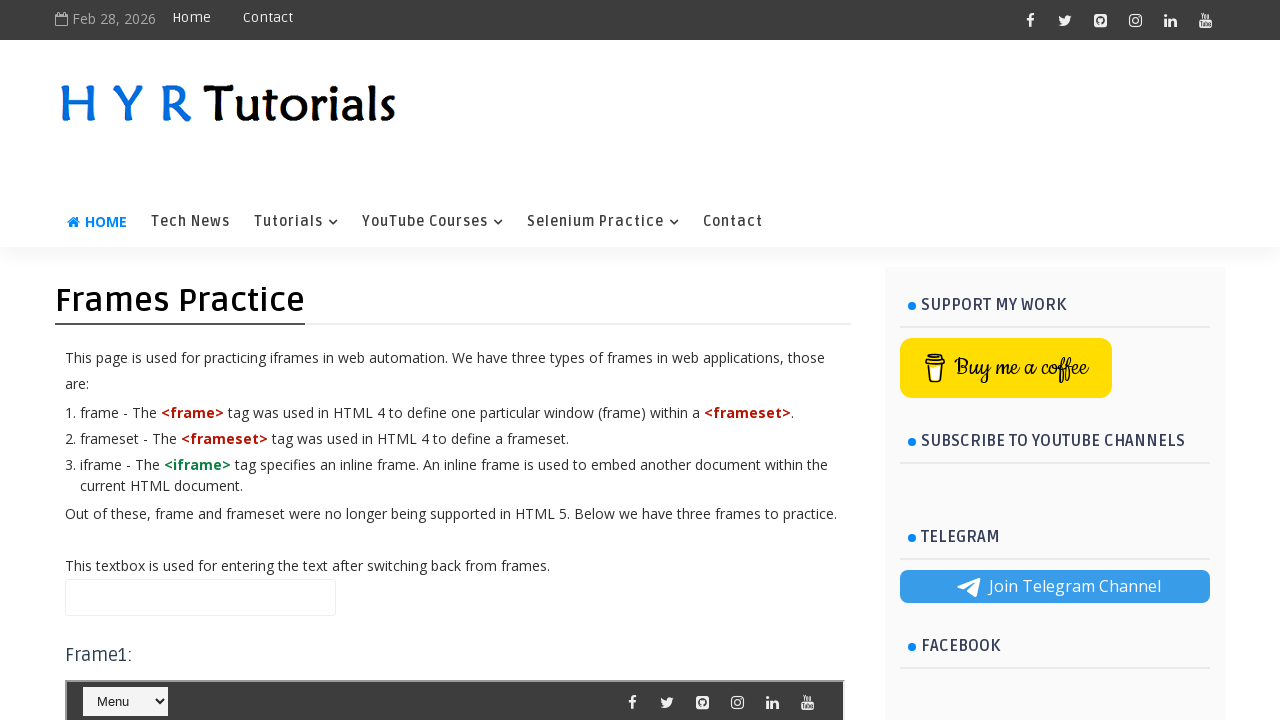

Switched to frame 'frm1'
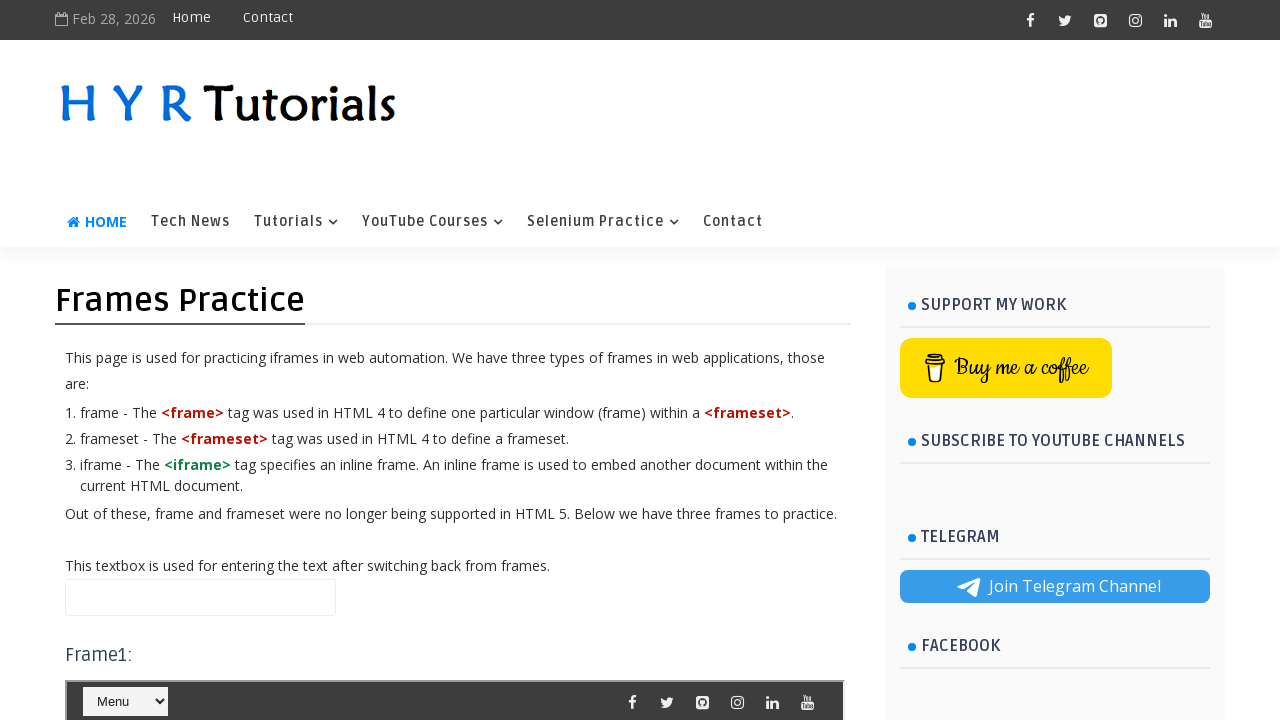

Located Chinese checkbox in frame 'frm1'
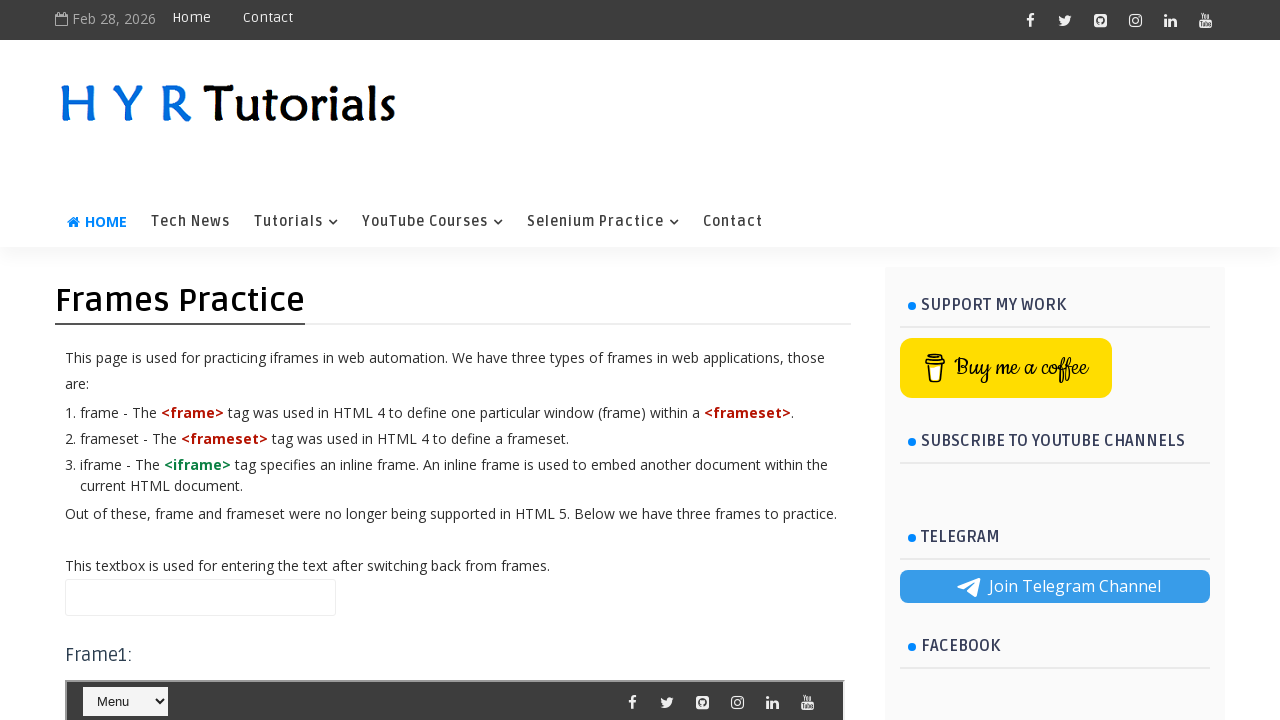

Chinese checkbox not visible in frame 'frm1'
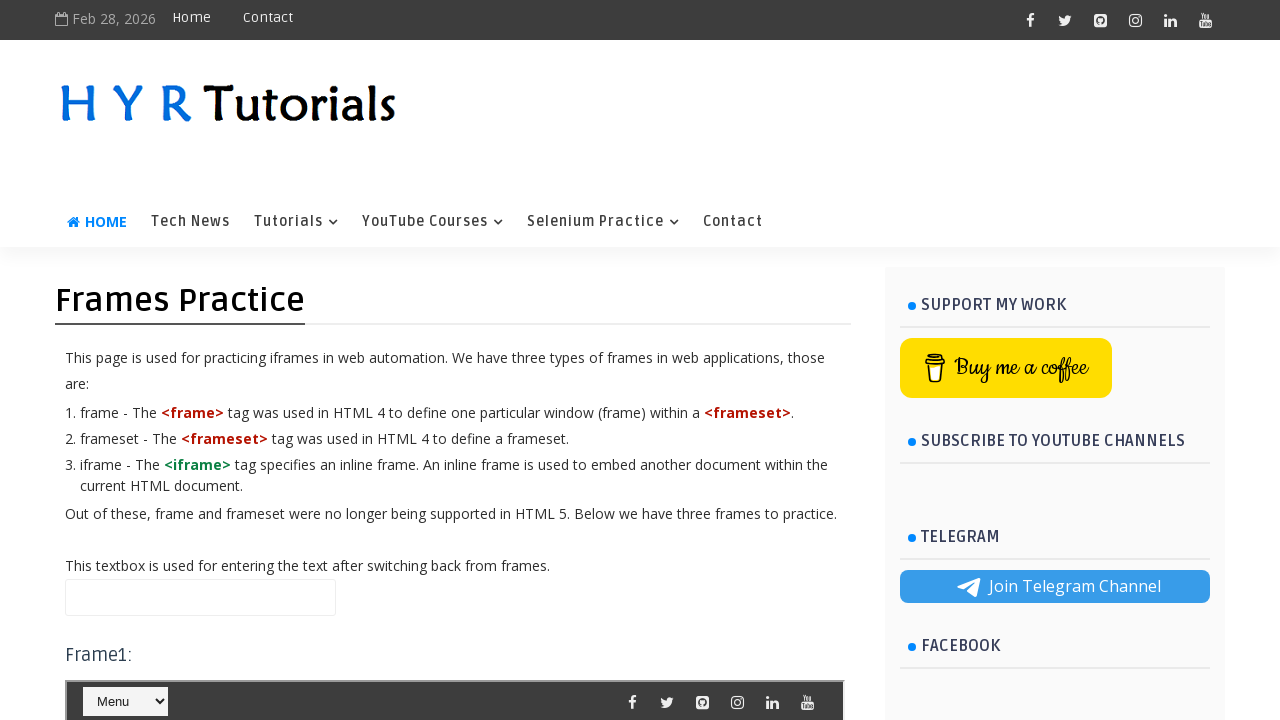

Switched to frame 'frm2'
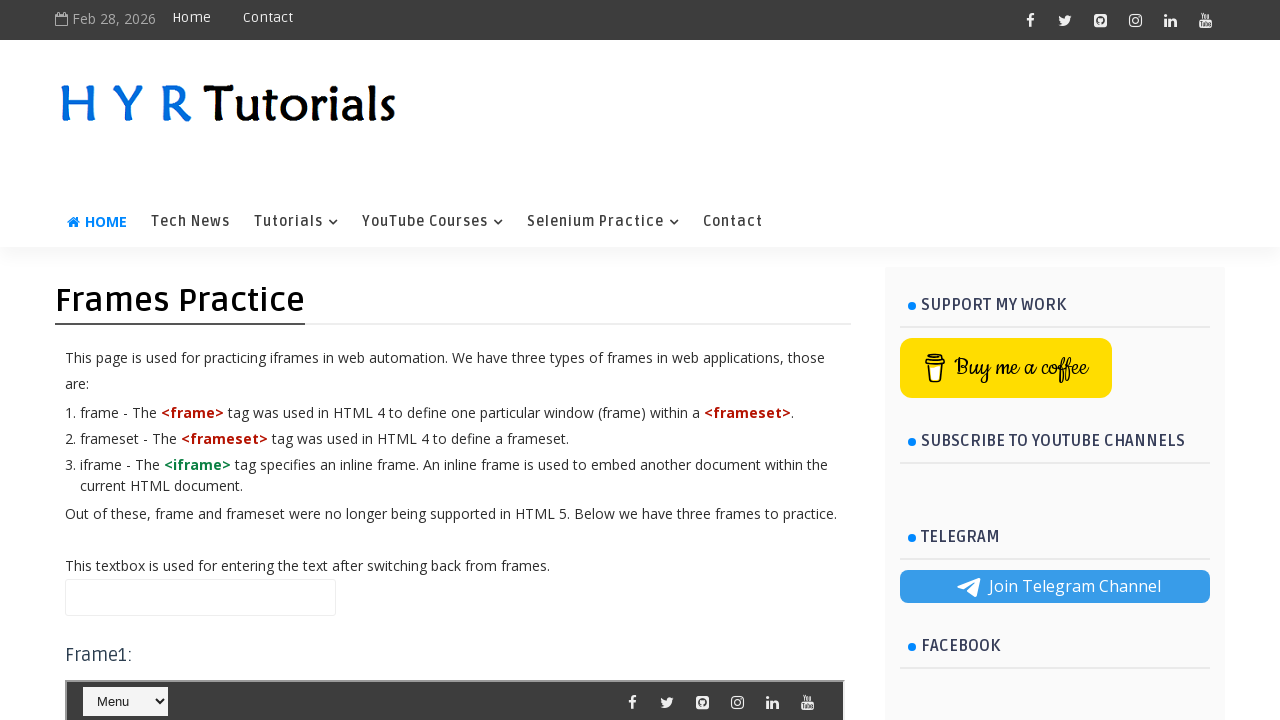

Located Chinese checkbox in frame 'frm2'
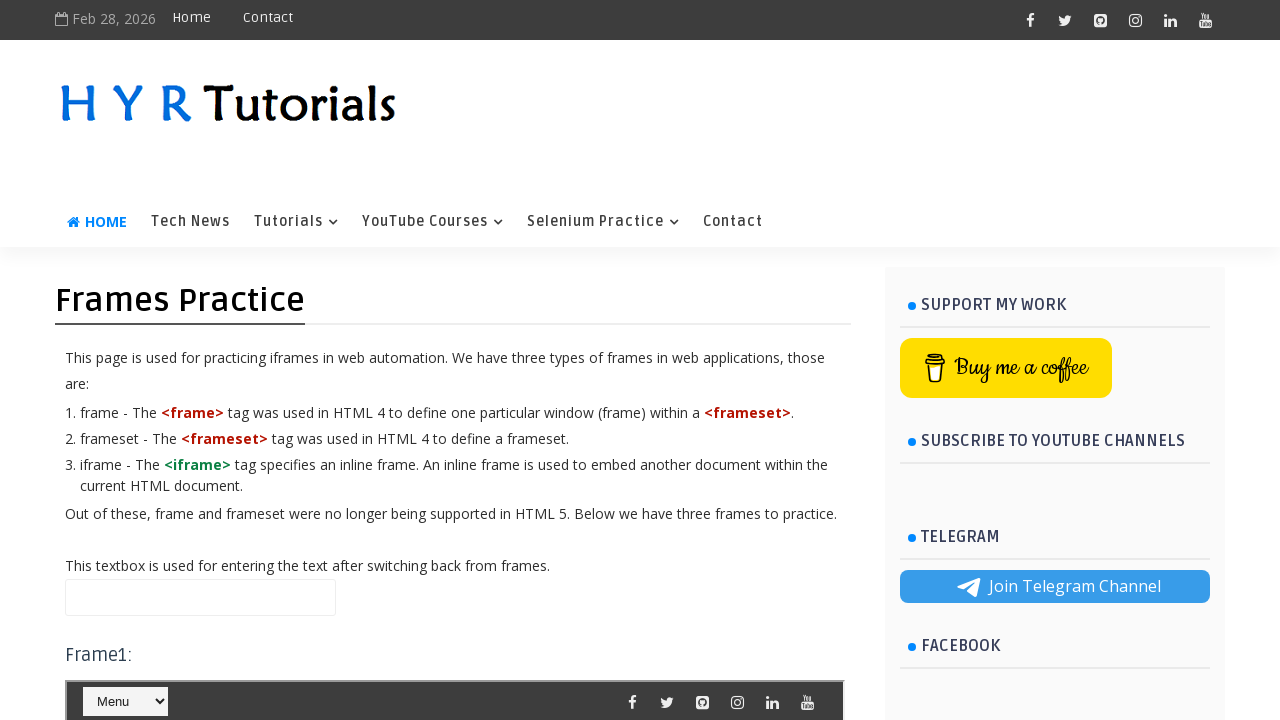

Chinese checkbox is visible in frame 'frm2'
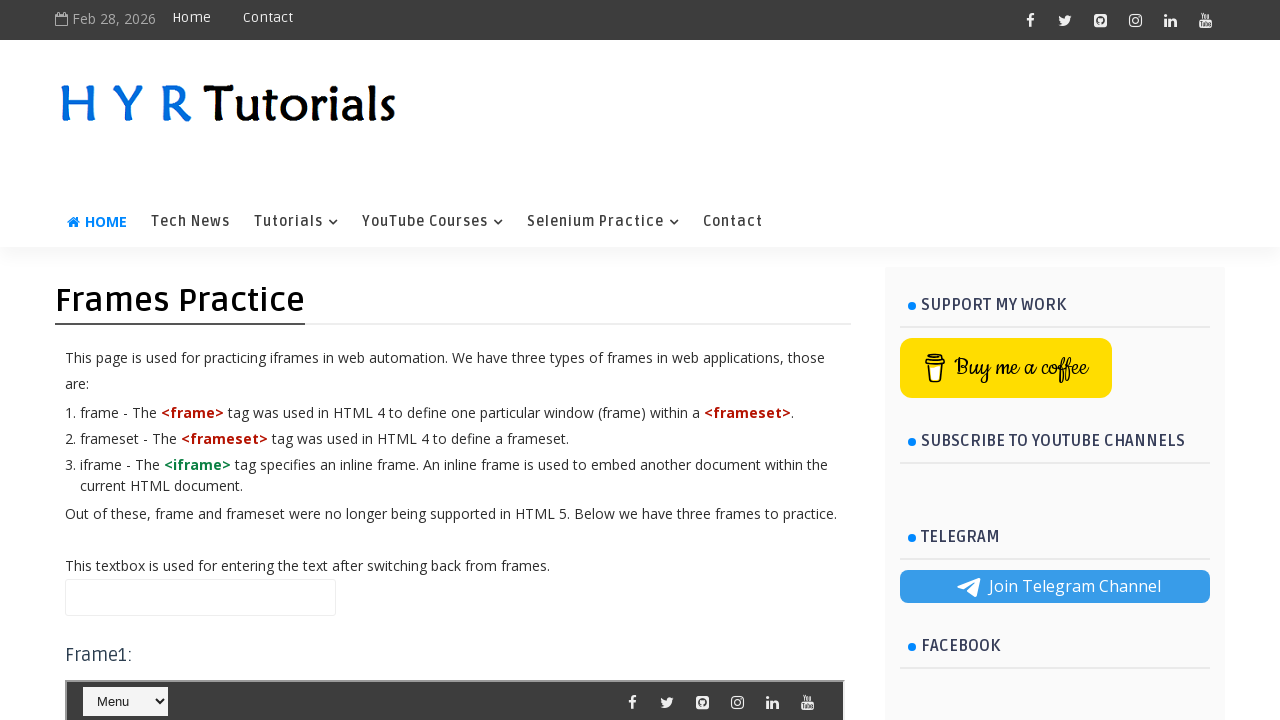

Clicked Chinese checkbox in frame 'frm2' at (393, 360) on #chinesechbx
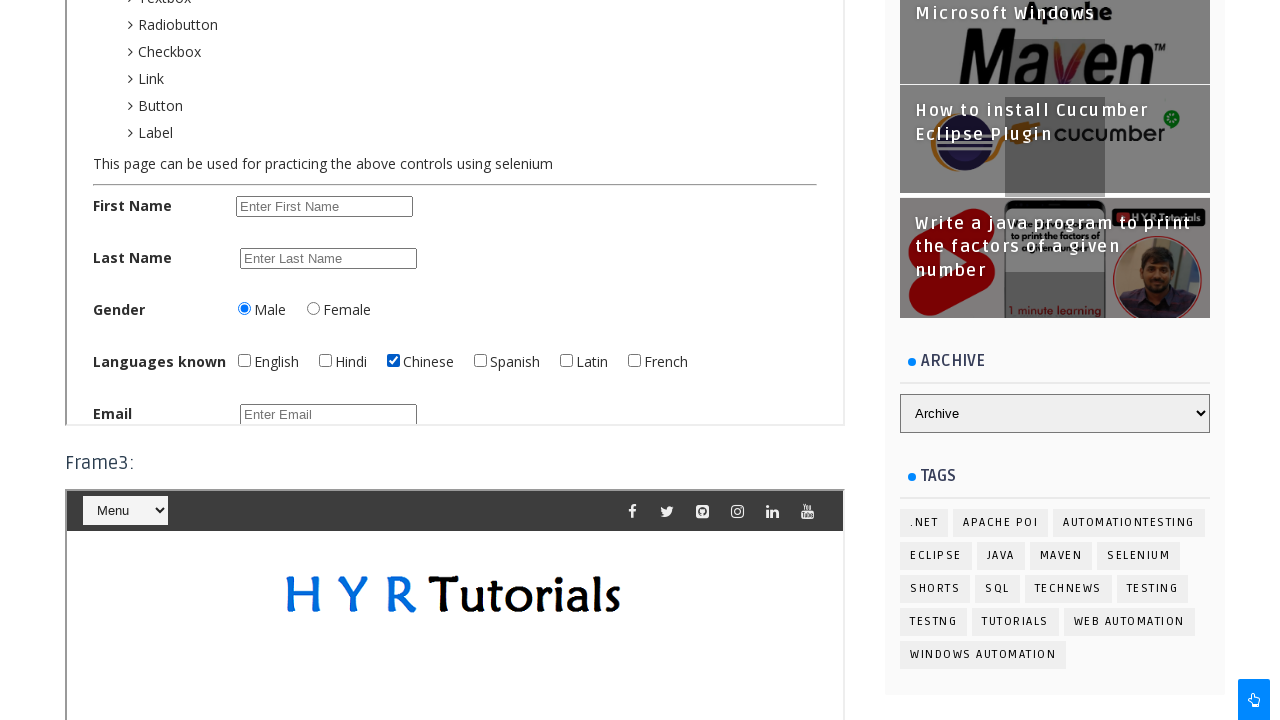

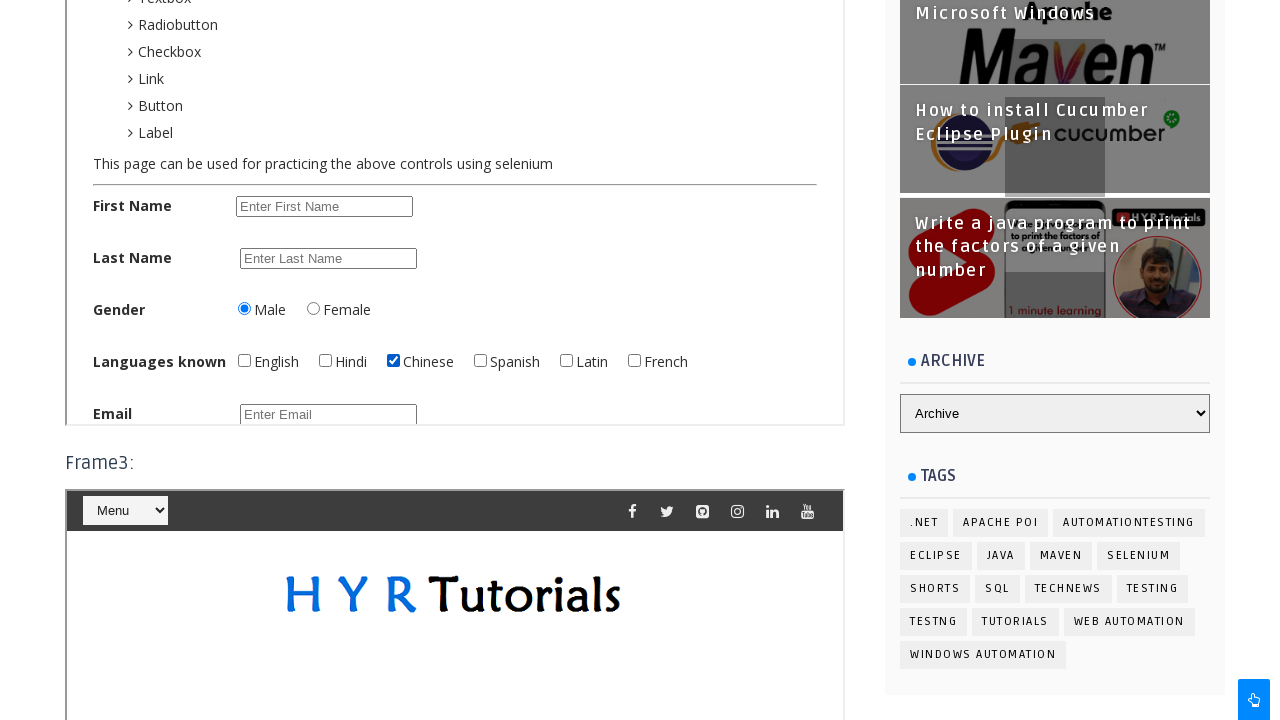